Tests dropdown selection functionality by selecting various options from multiple dropdown menus including fruits, superheroes, languages, and countries

Starting URL: https://letcode.in/dropdowns

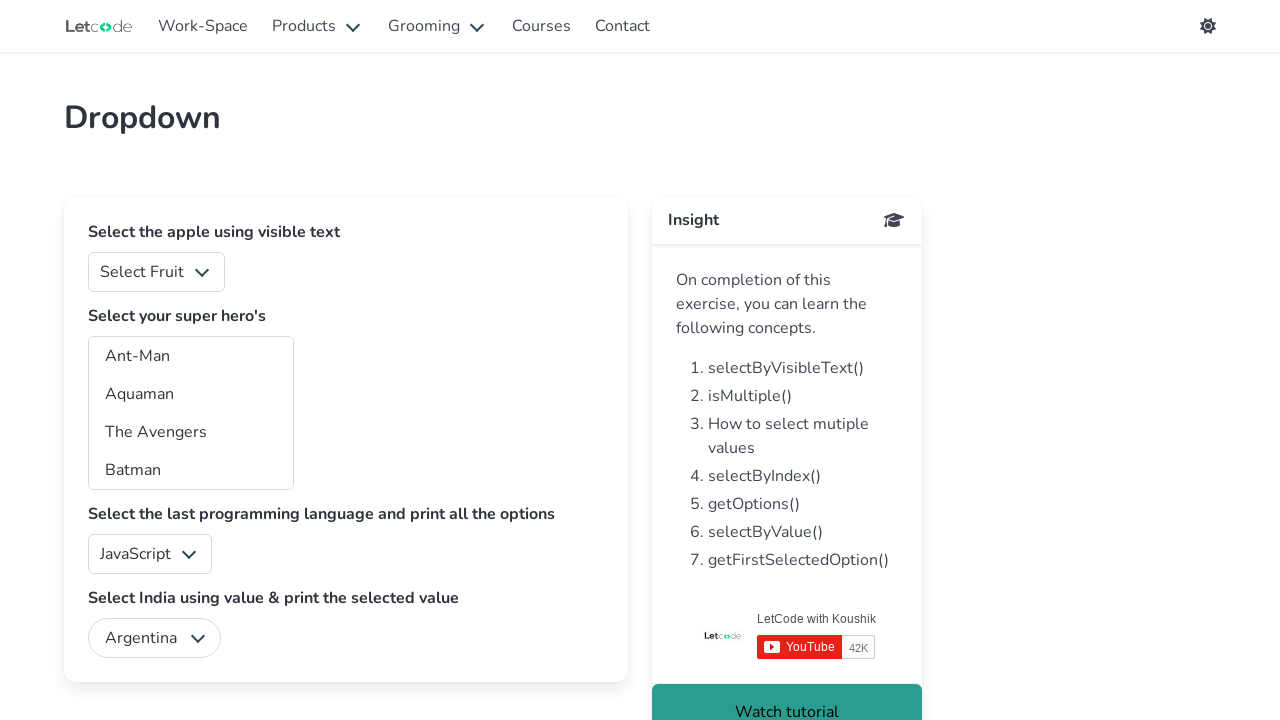

Selected 'Banana' from fruits dropdown on #fruits
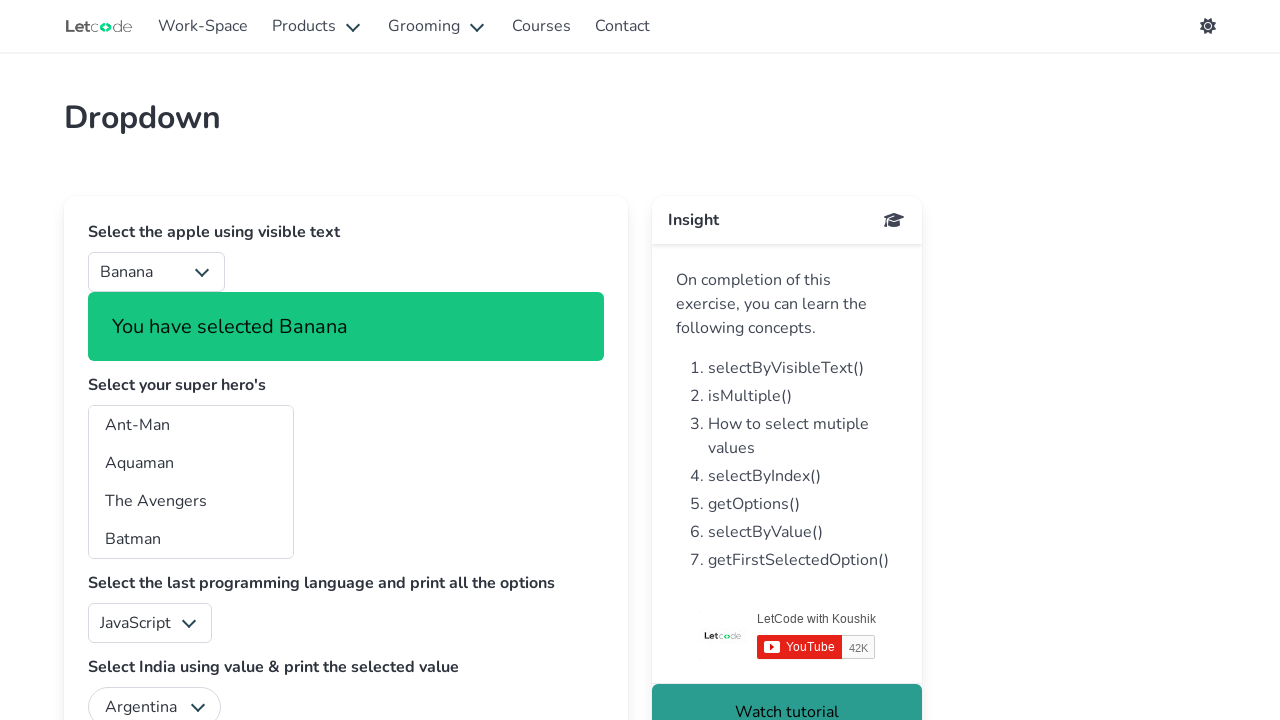

Selected multiple superheroes (am, aq) from superhero dropdown on #superheros
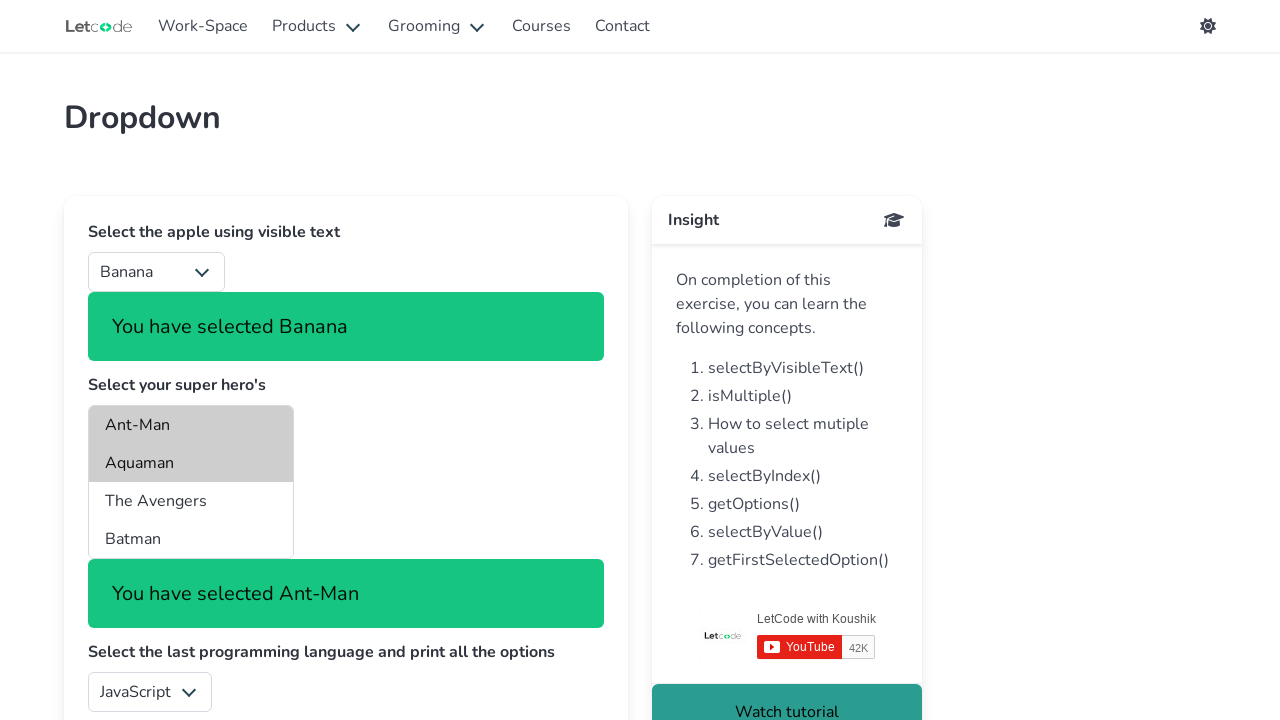

Retrieved 2 selected superhero options
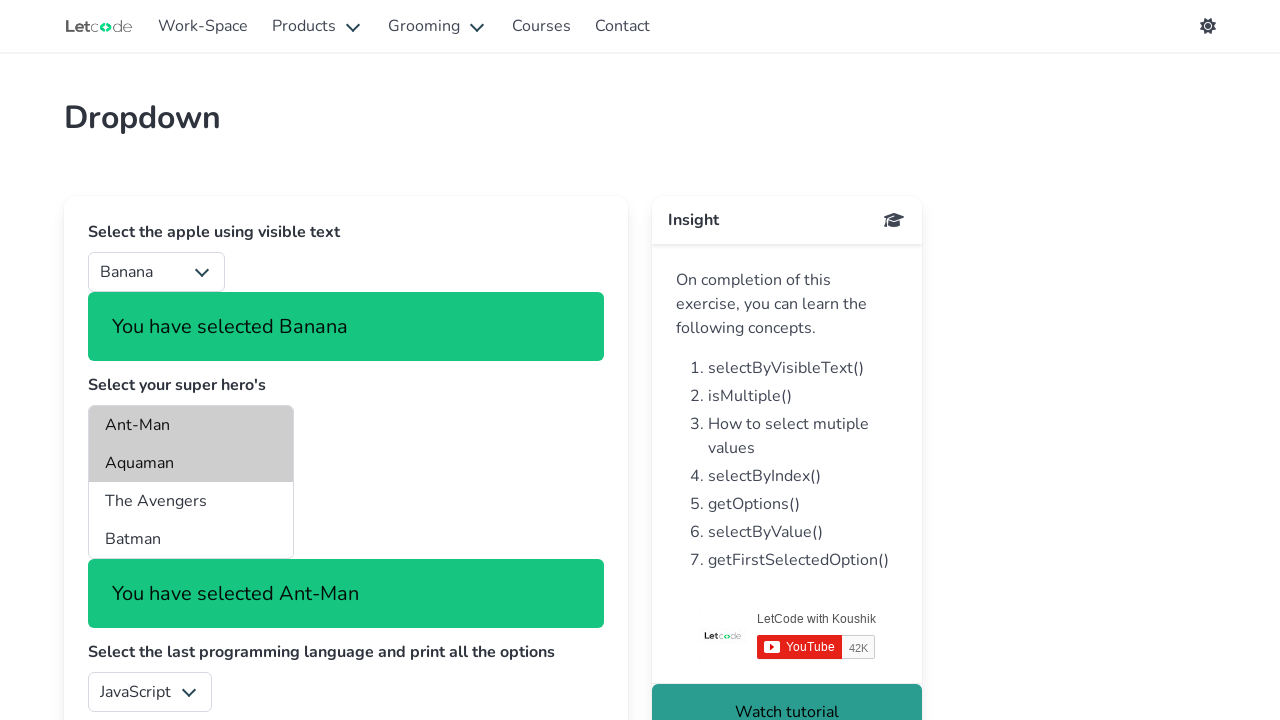

Printed selected superhero option 1: Ant-Man
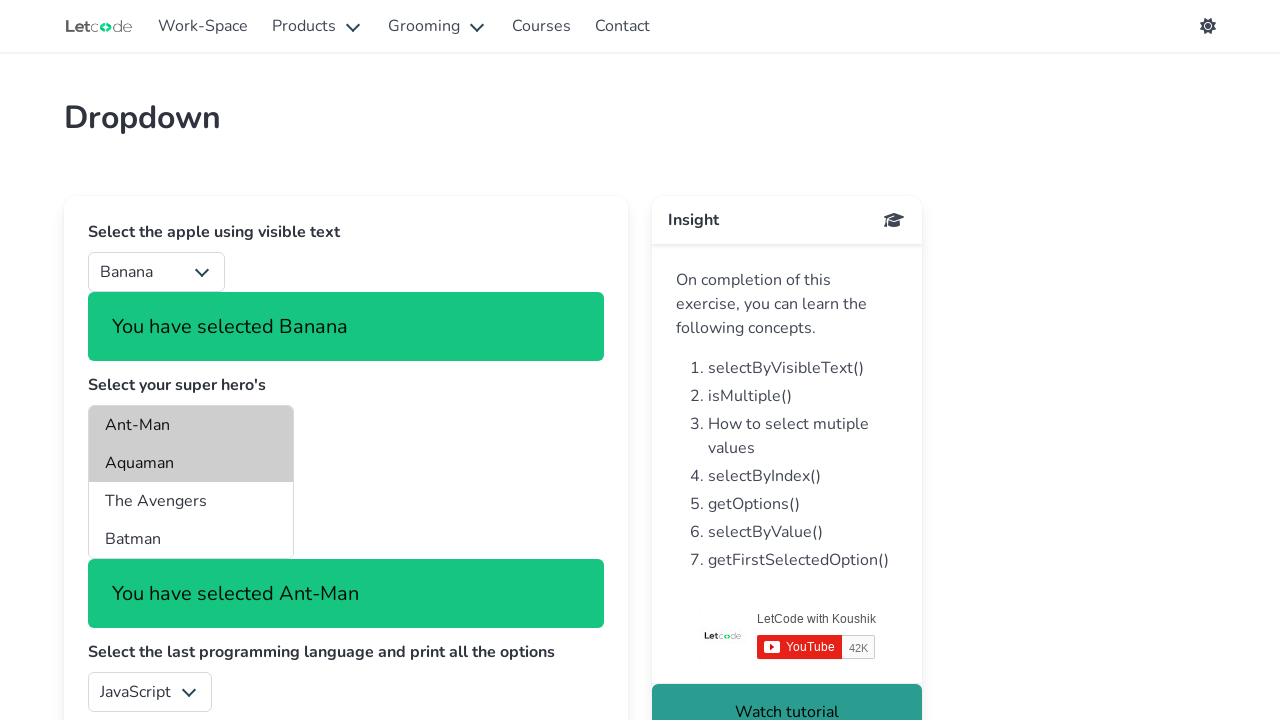

Printed selected superhero option 2: Aquaman
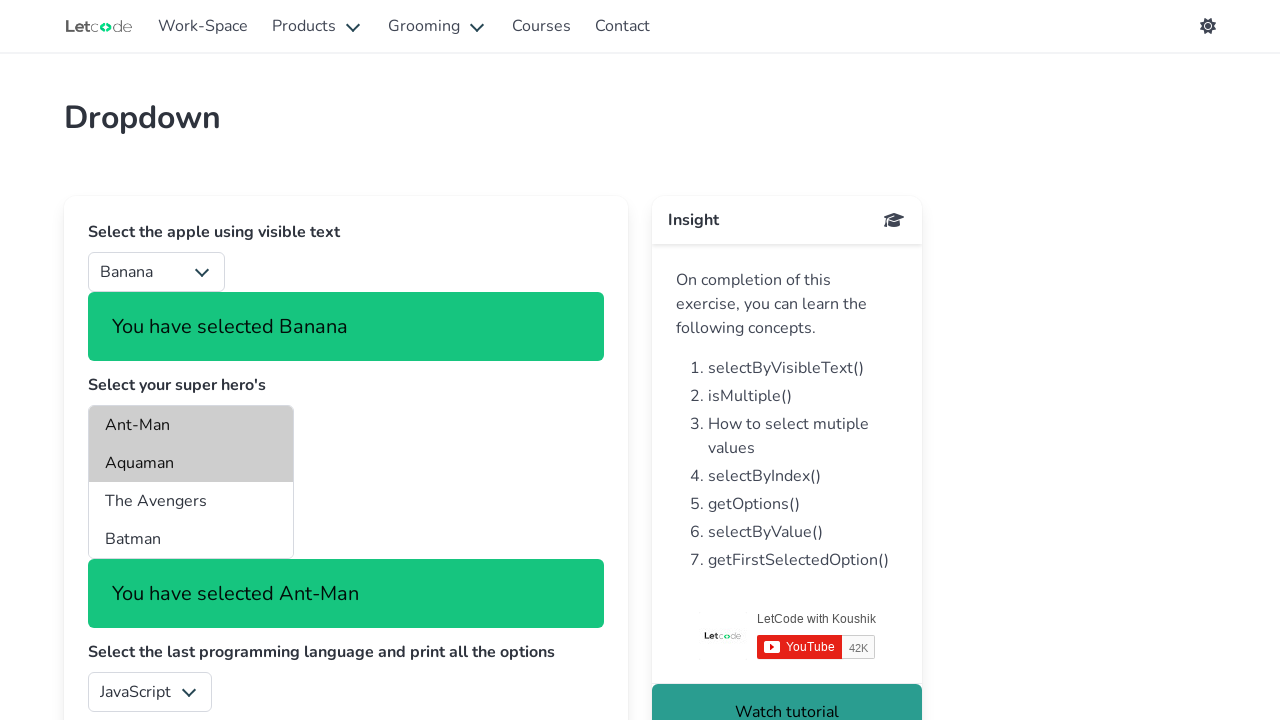

Deselected superhero option by reselecting only 'am' on #superheros
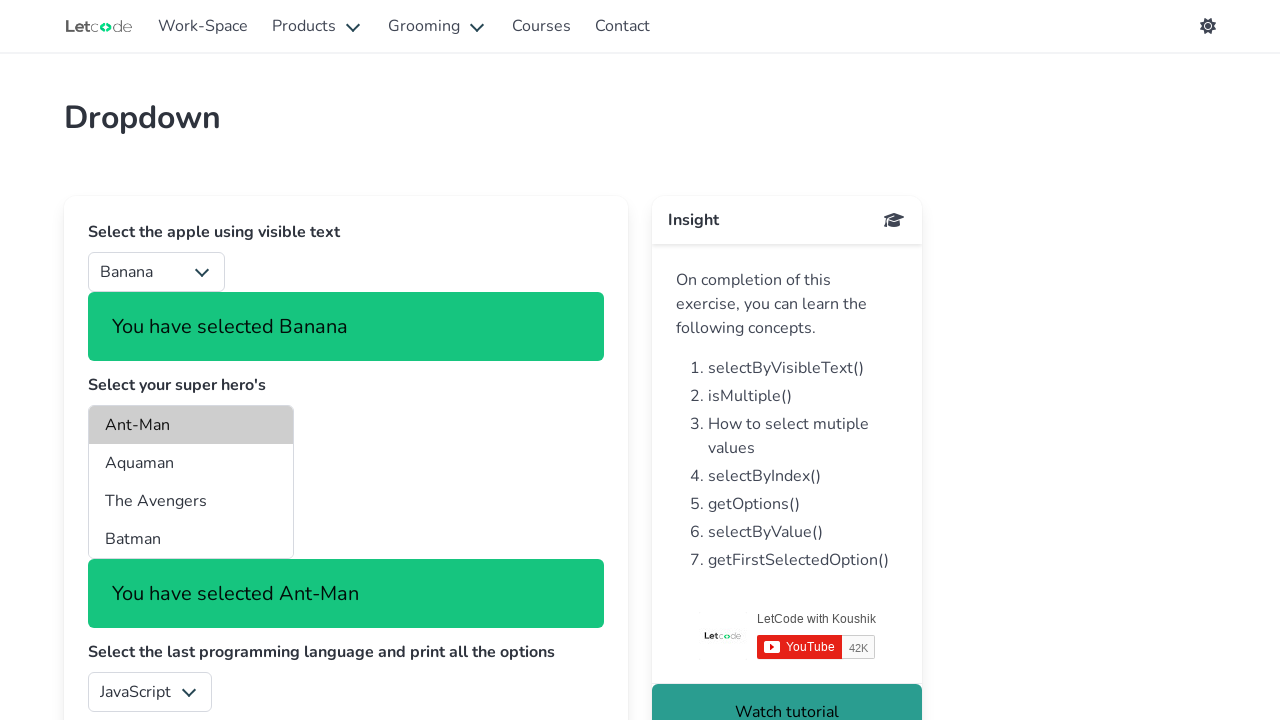

Selected language at index 4 from language dropdown on #lang
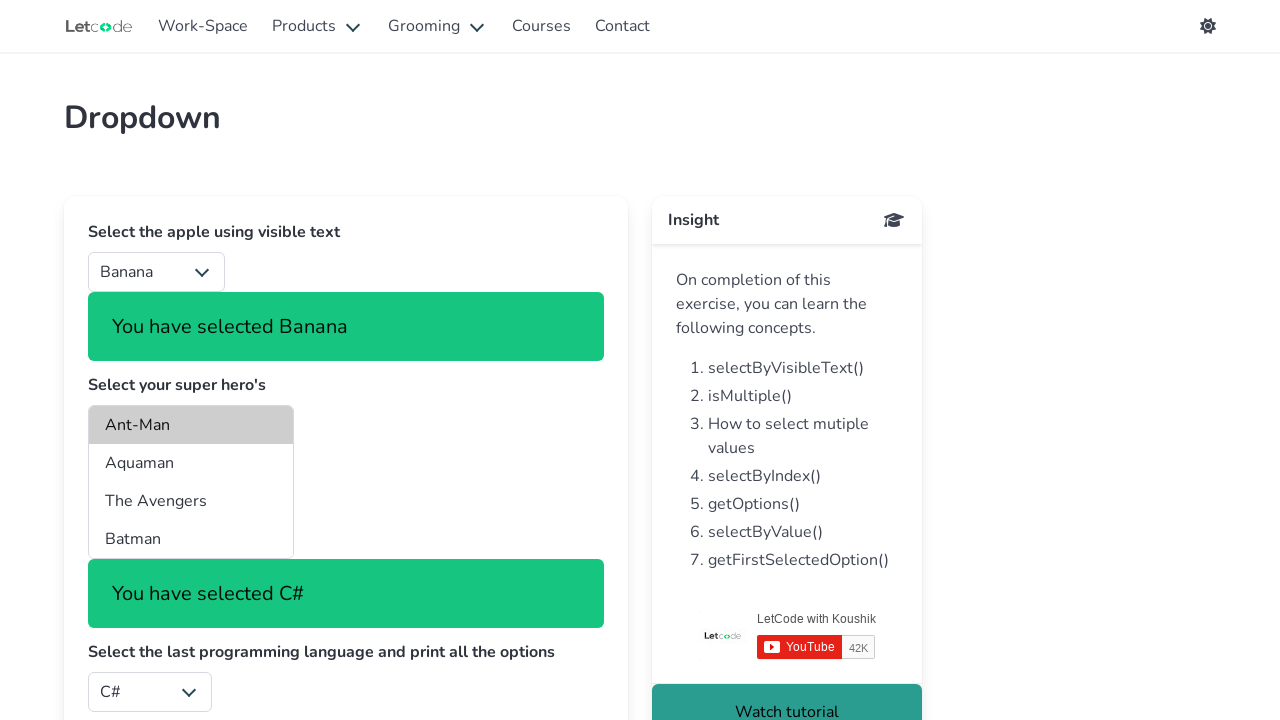

Selected 'India' from country dropdown on #country
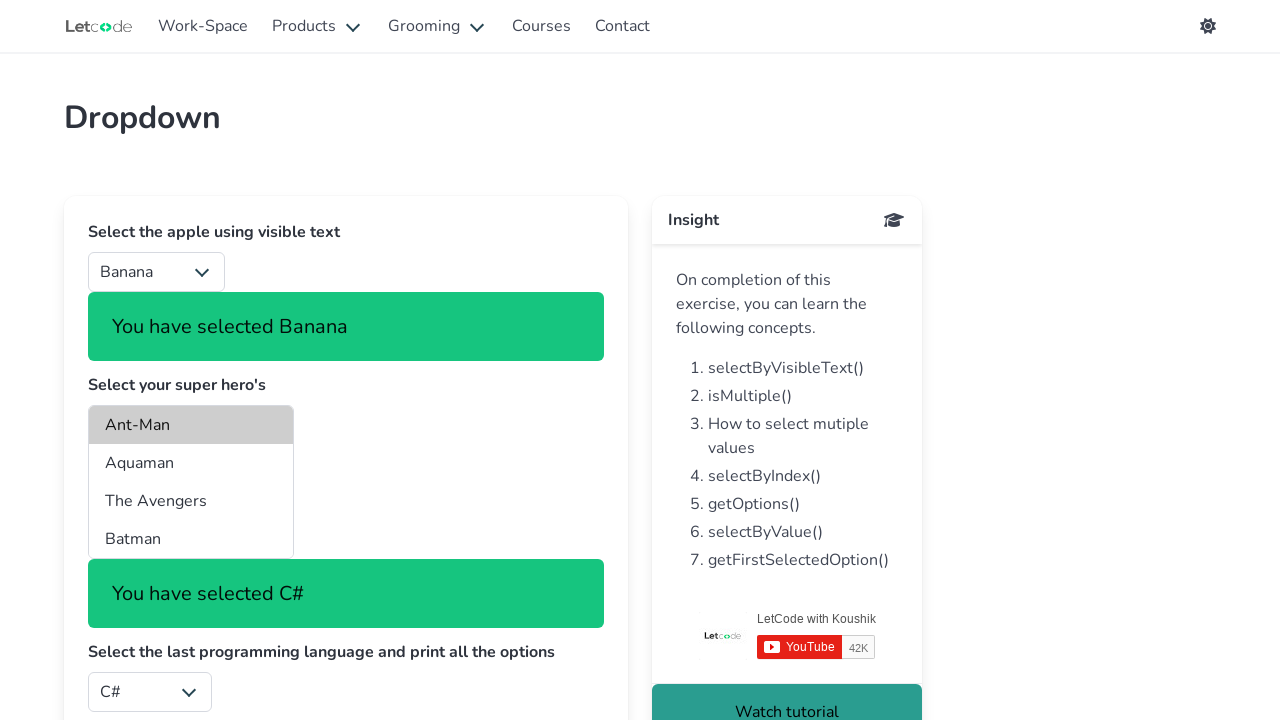

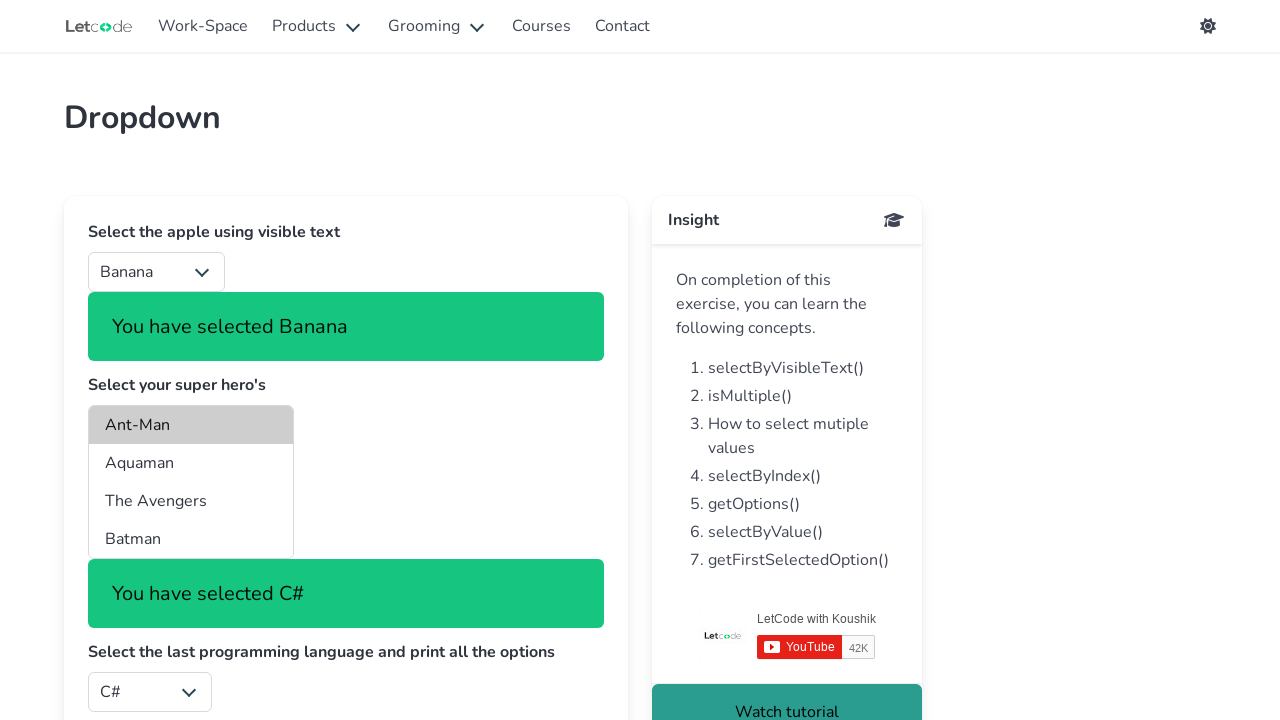